Tests dynamic loading functionality by clicking a start button and verifying that a hidden "Hello World!" element becomes visible after loading completes

Starting URL: https://the-internet.herokuapp.com/dynamic_loading/1

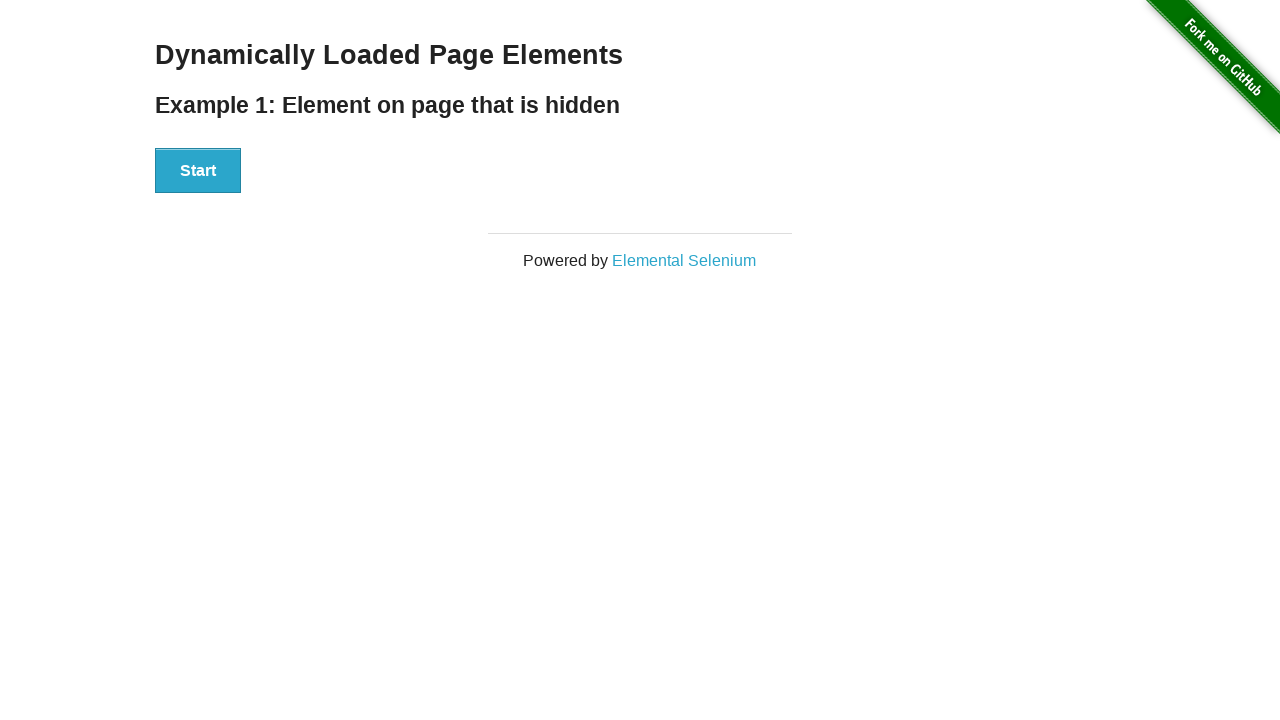

Located the 'Hello World!' element
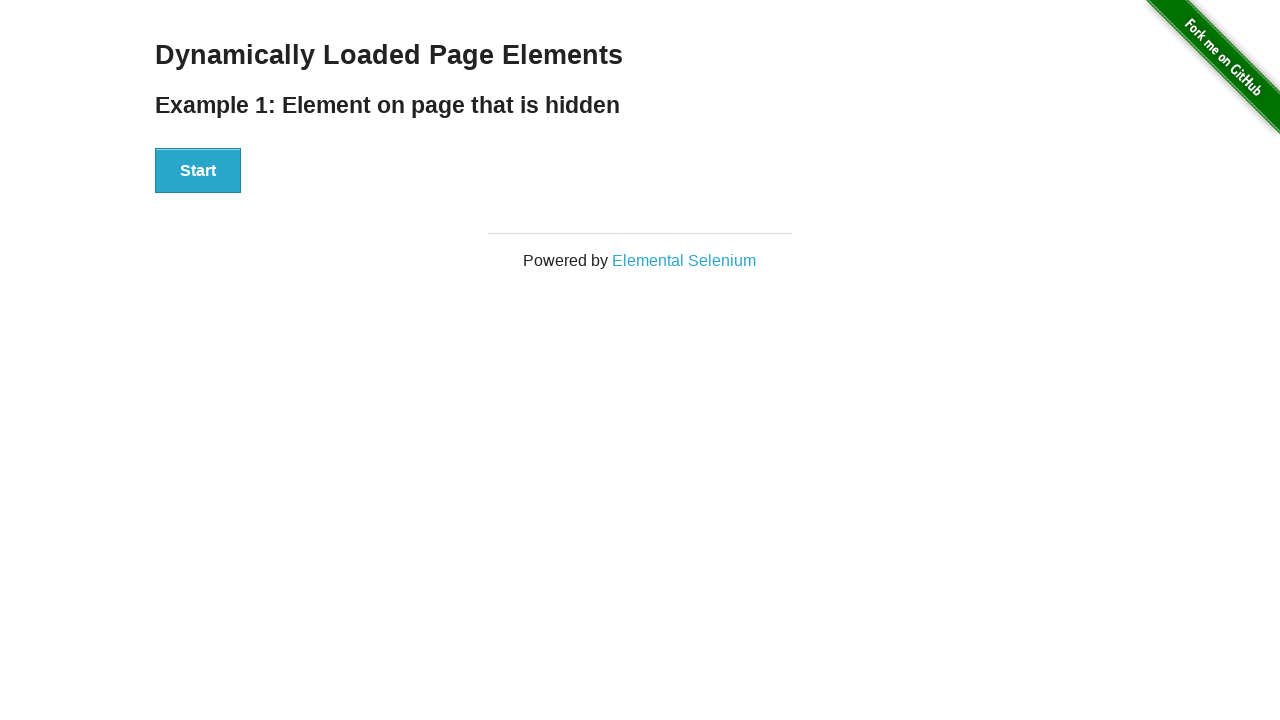

Verified that 'Hello World!' element is initially hidden
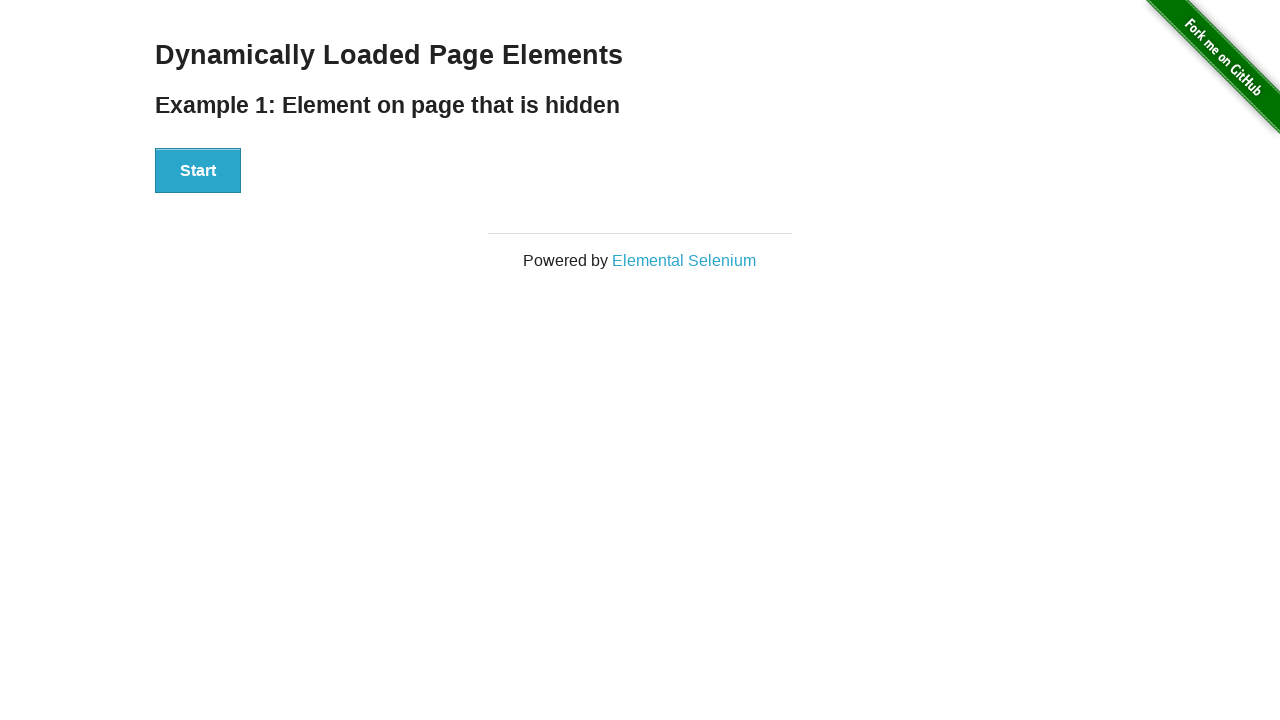

Clicked the start button to trigger dynamic loading at (198, 171) on div > button
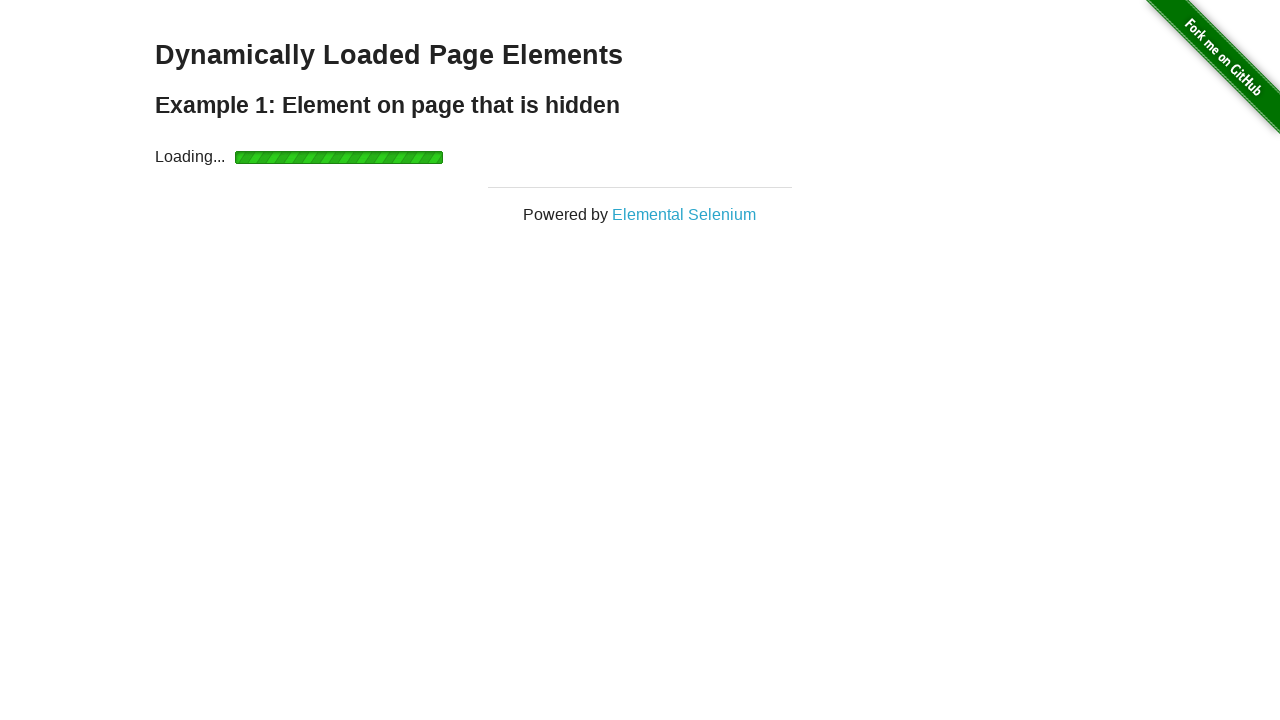

Waited for 'Hello World!' element to become visible after loading
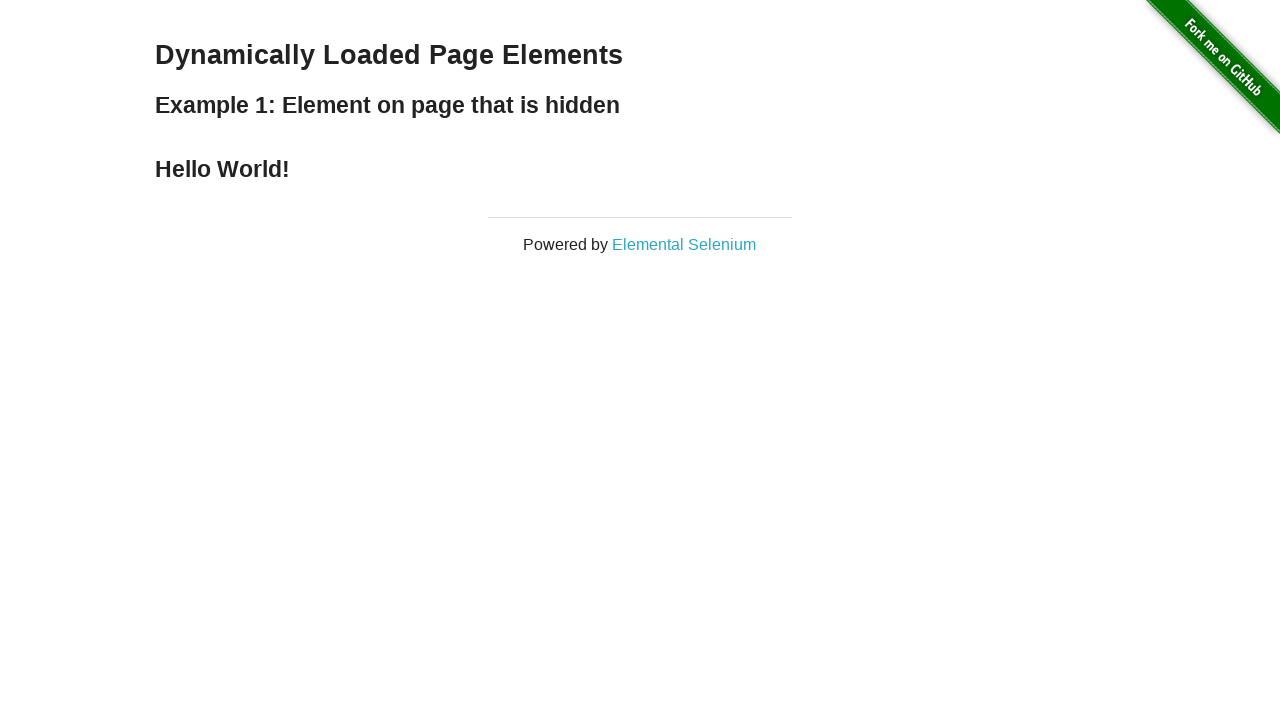

Verified that 'Hello World!' element is now visible
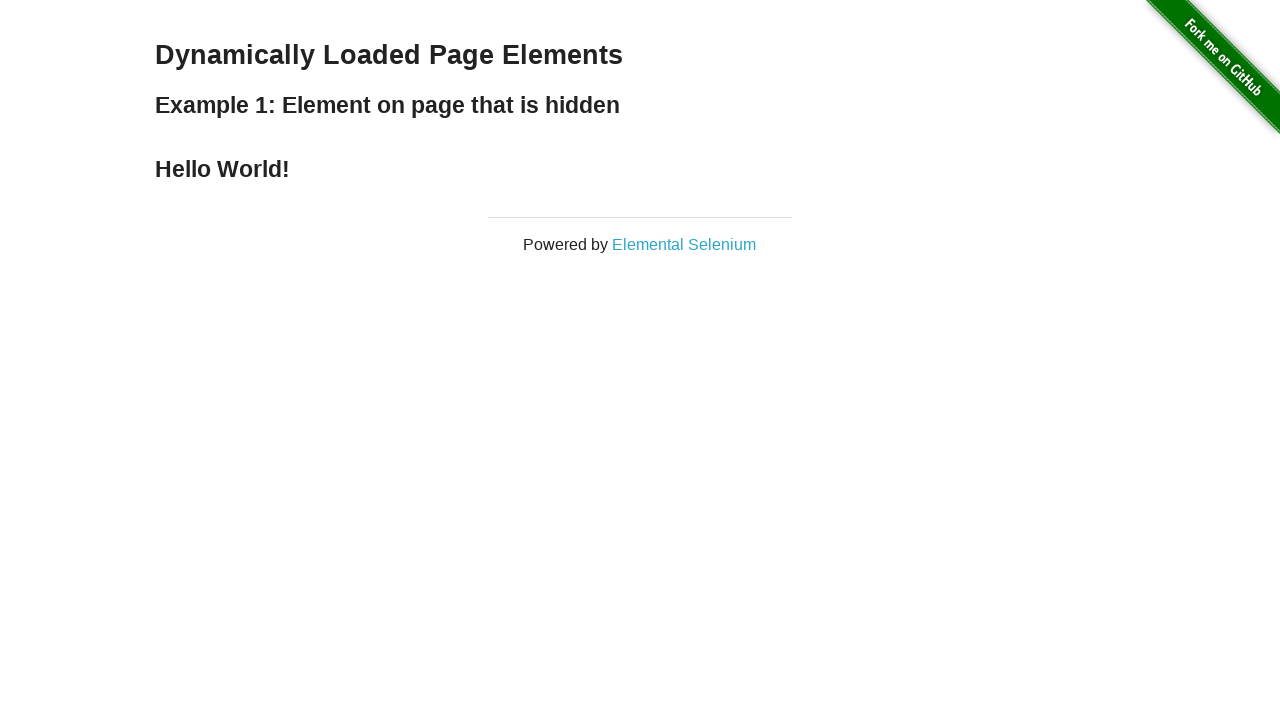

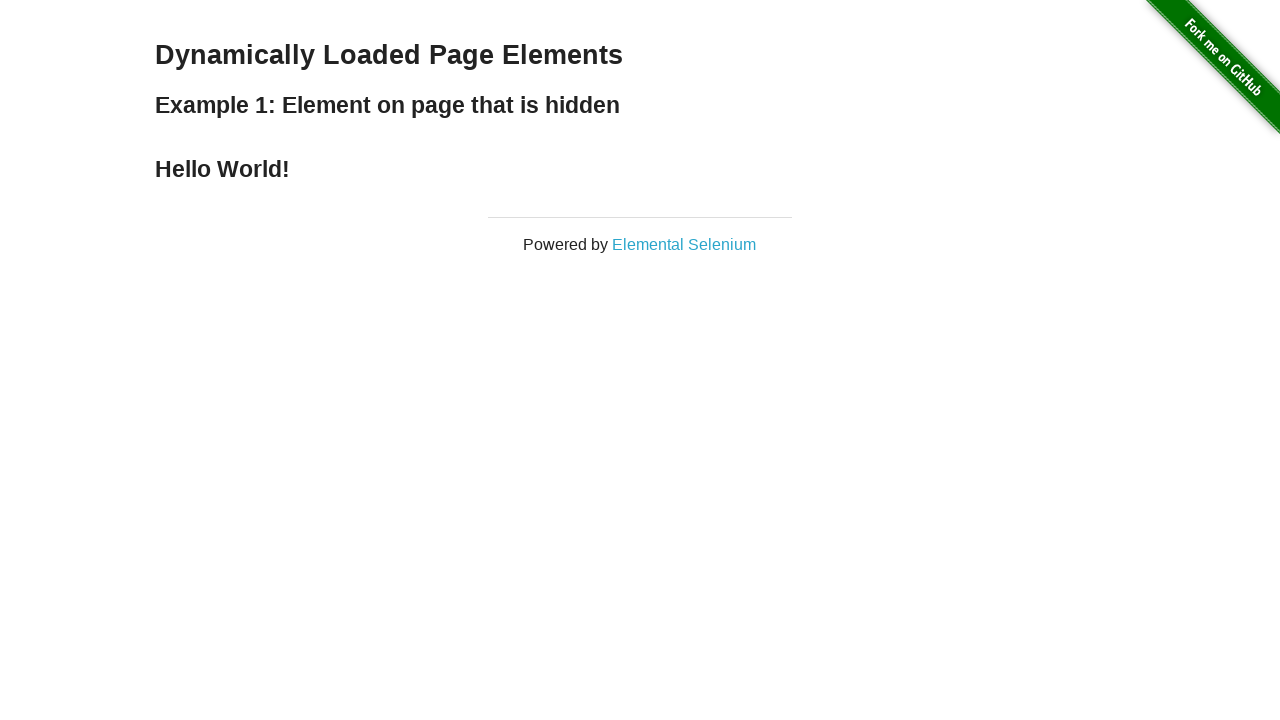